Tests input text field functionality by navigating to web form and entering text into an input field

Starting URL: https://bonigarcia.dev/selenium-webdriver-java/

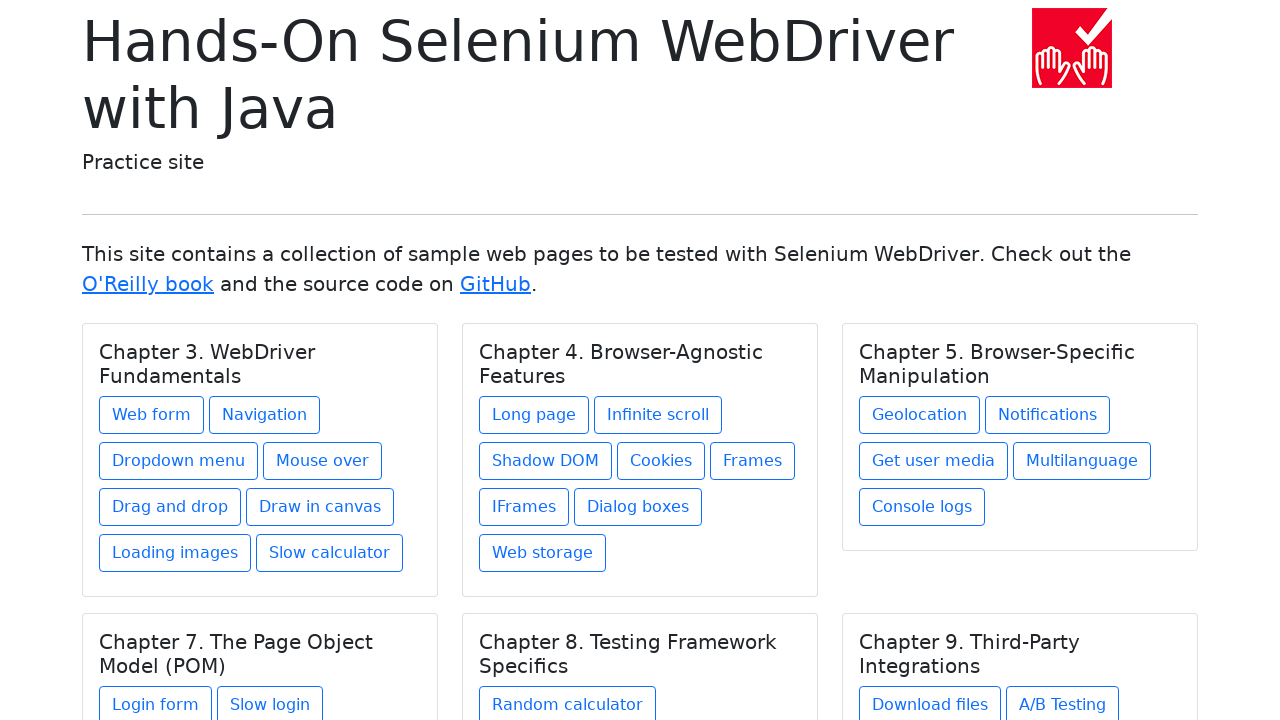

Navigated to starting URL
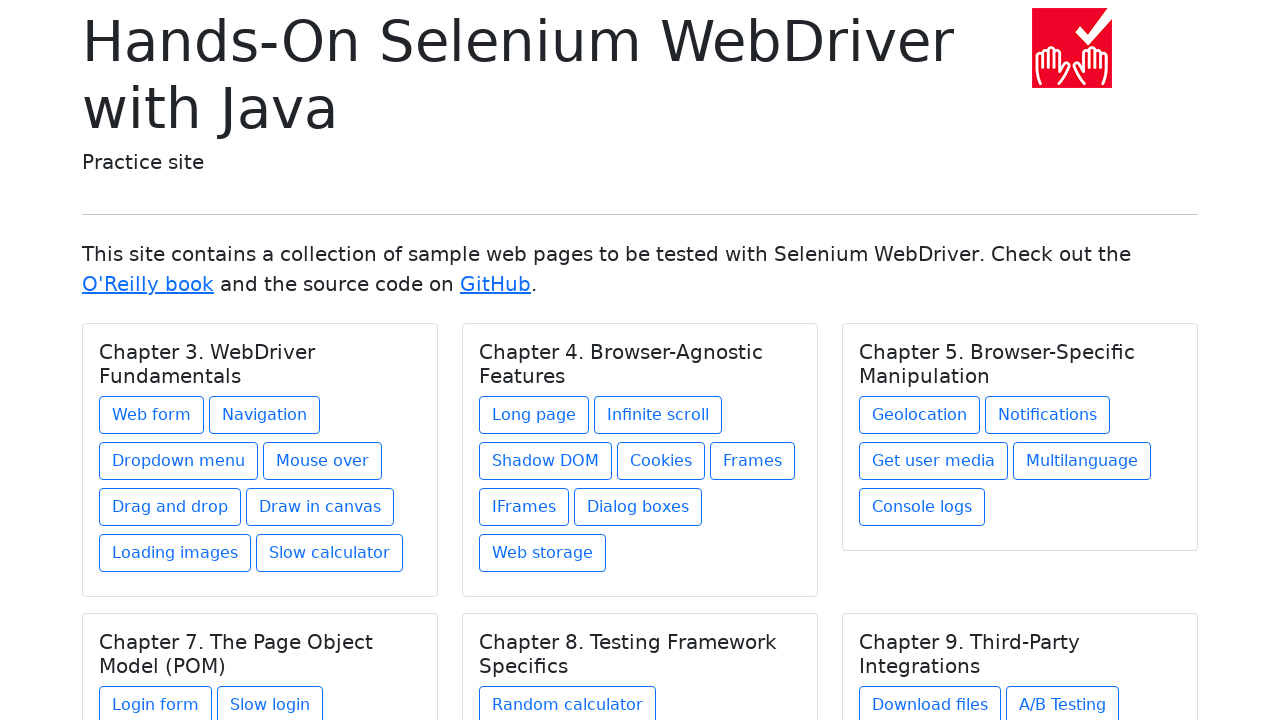

Clicked on web form link at (152, 415) on a[href*='web-form.html']
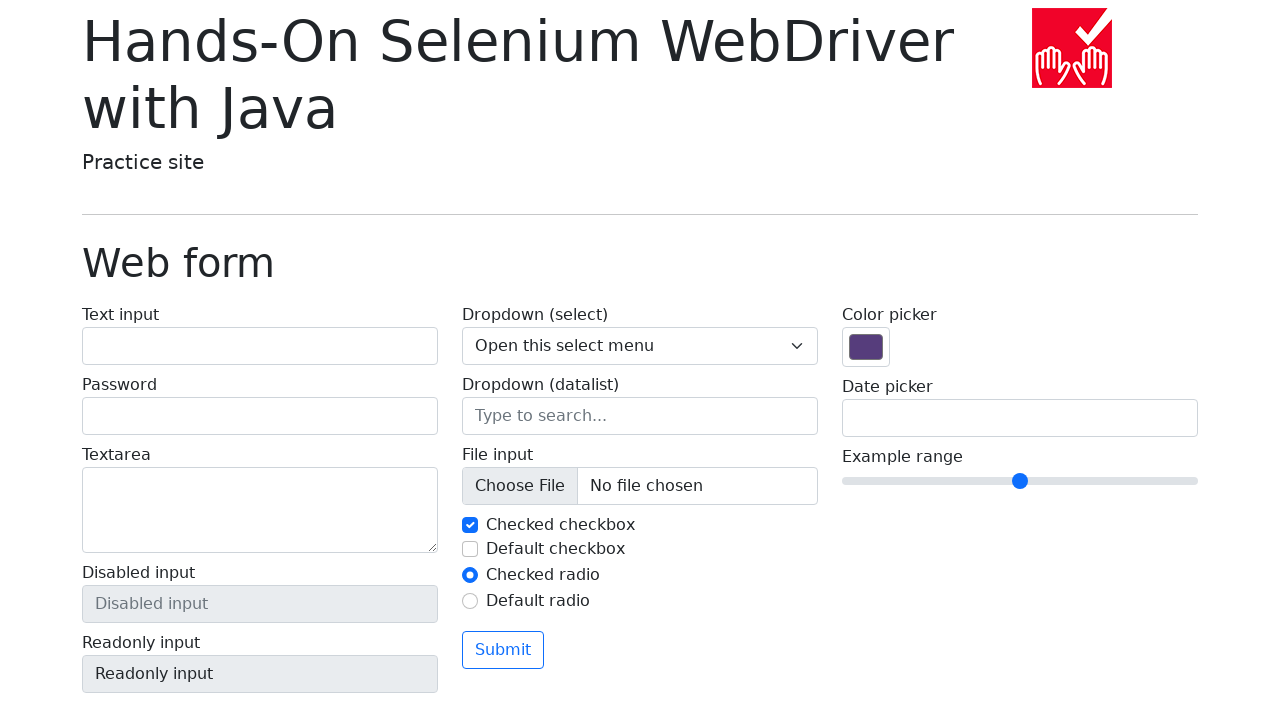

Entered 'Selenium' into input text field on #my-text-id
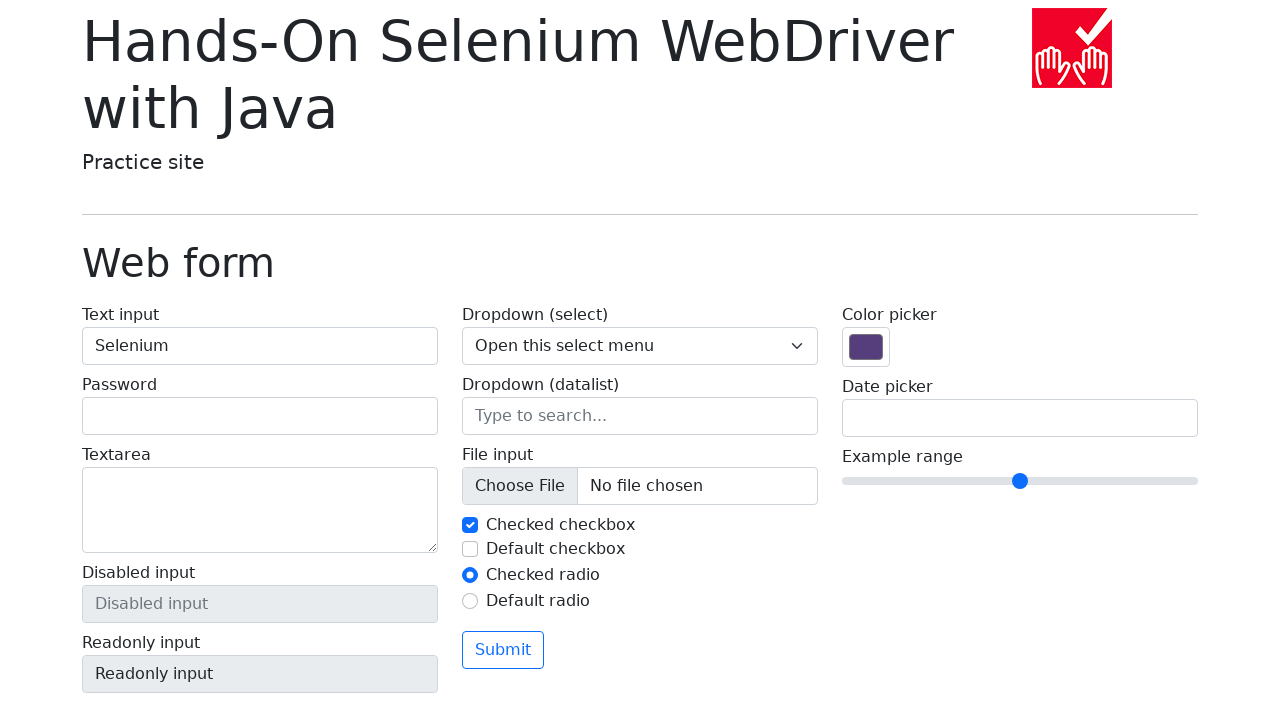

Verified input field contains 'Selenium'
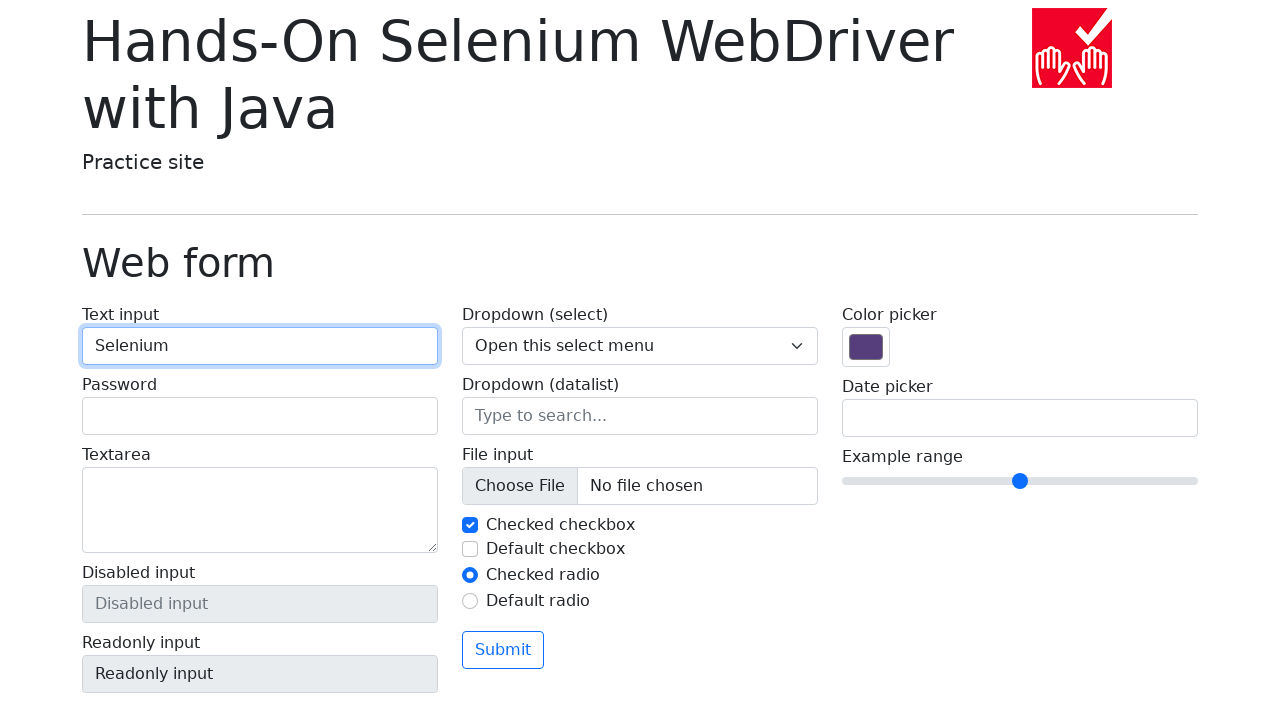

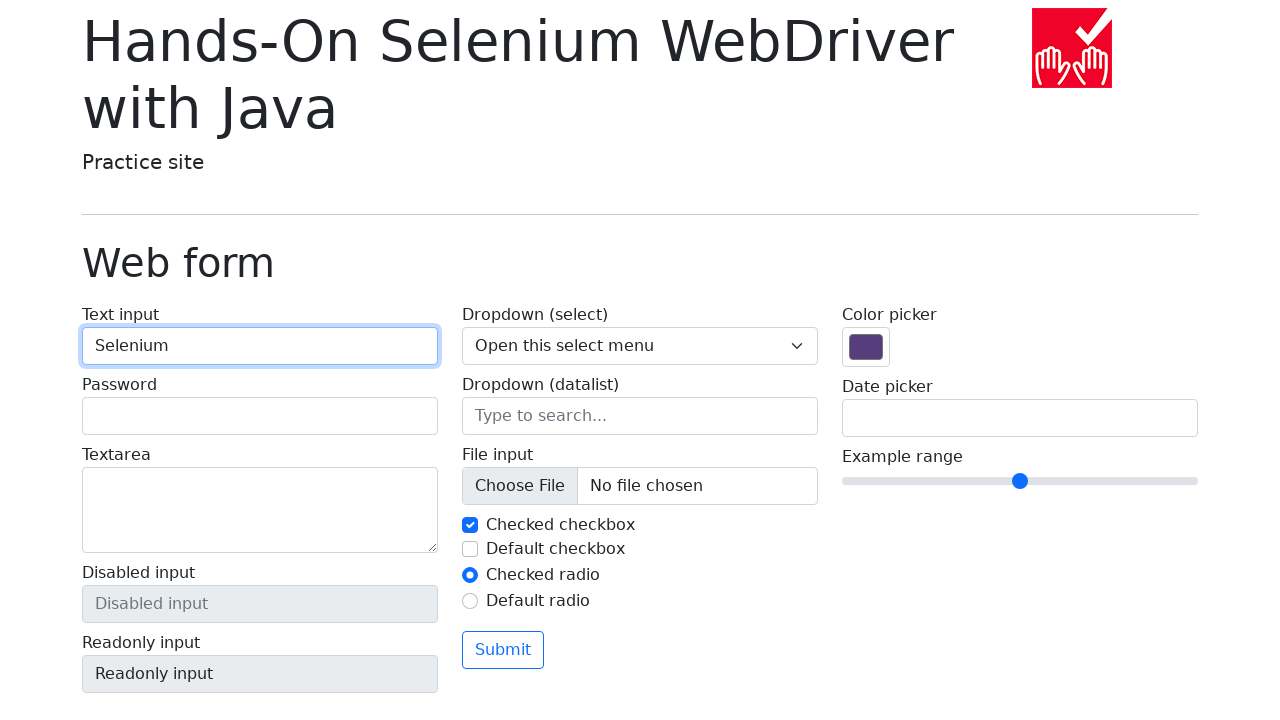